Tests dropdown selection functionality on a signup form by selecting options using label, value, and index methods, verifying dropdown contains expected values, and selecting multiple options from a multi-select dropdown.

Starting URL: https://freelance-learn-automation.vercel.app/signup

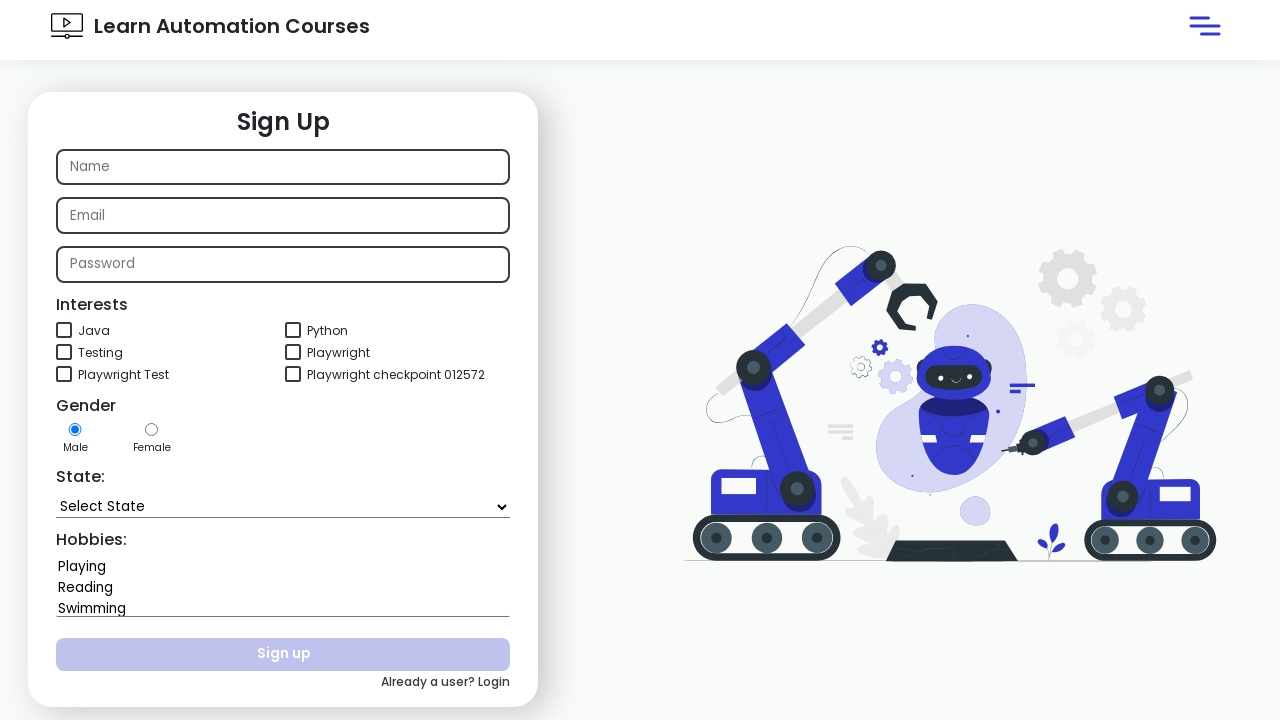

Selected 'Goa' option from state dropdown by label on #state
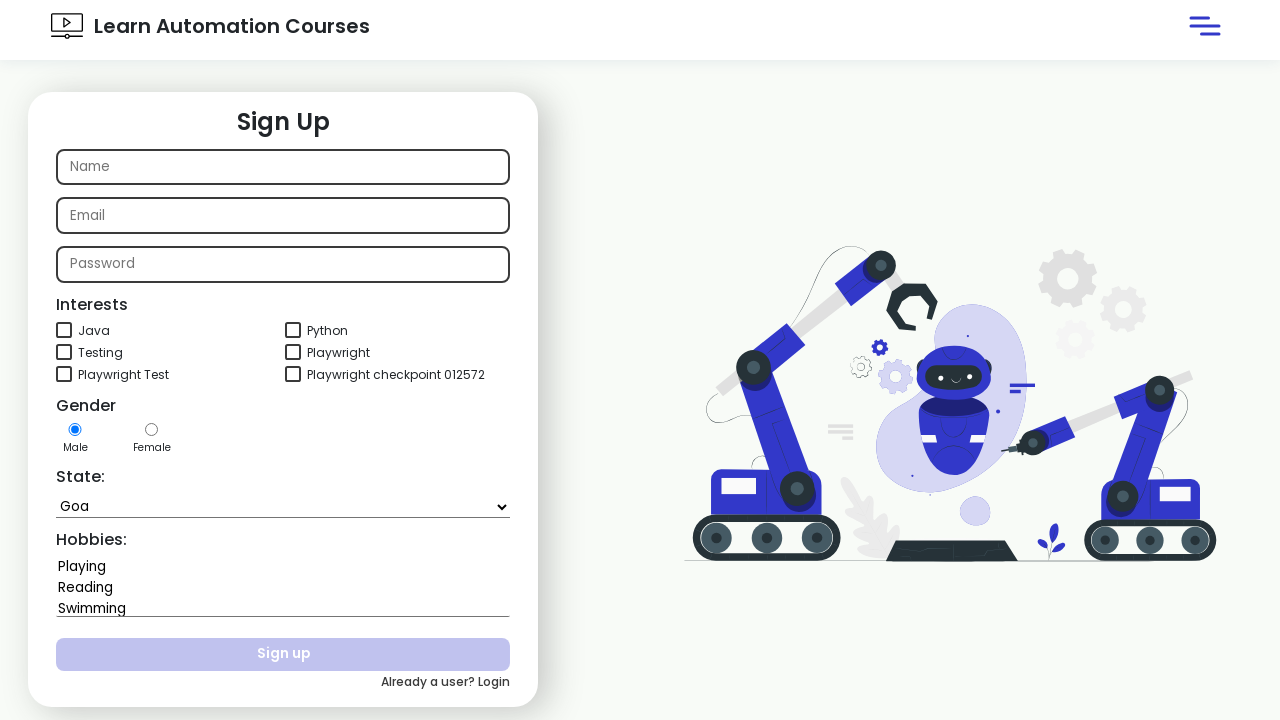

Selected 'Himachal Pradesh' option from state dropdown by value on #state
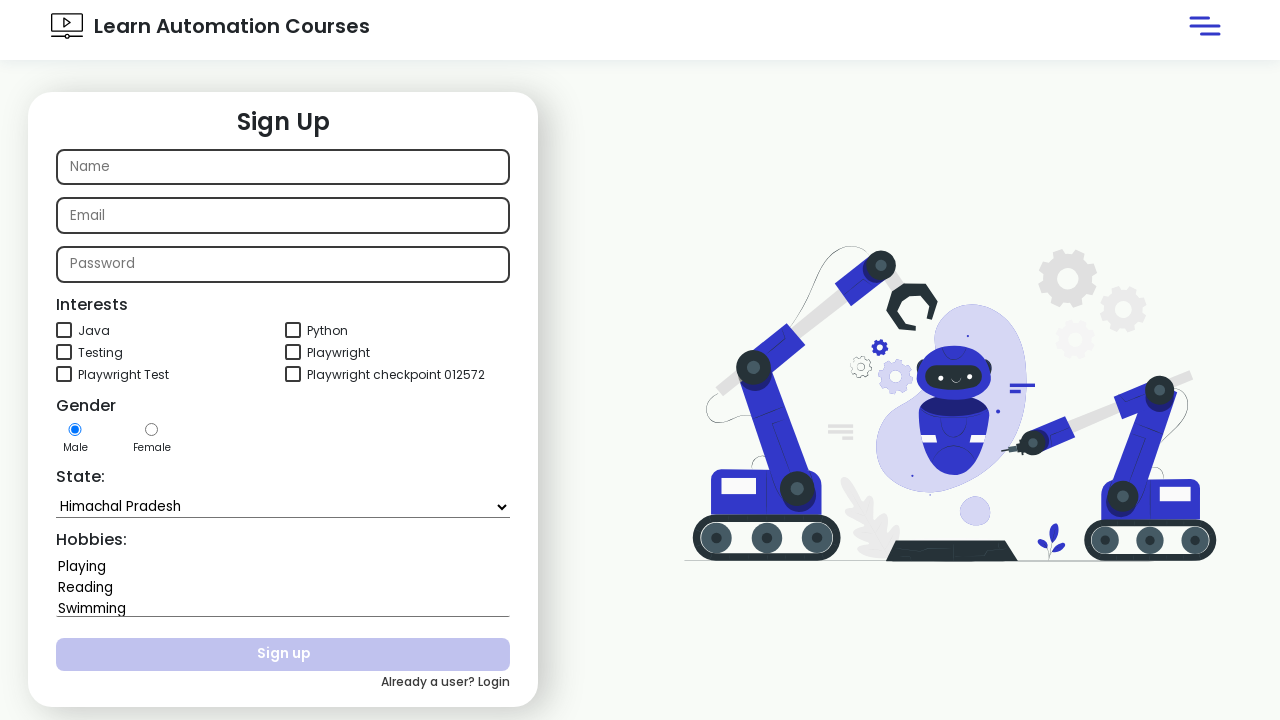

Selected option at index 4 from state dropdown on #state
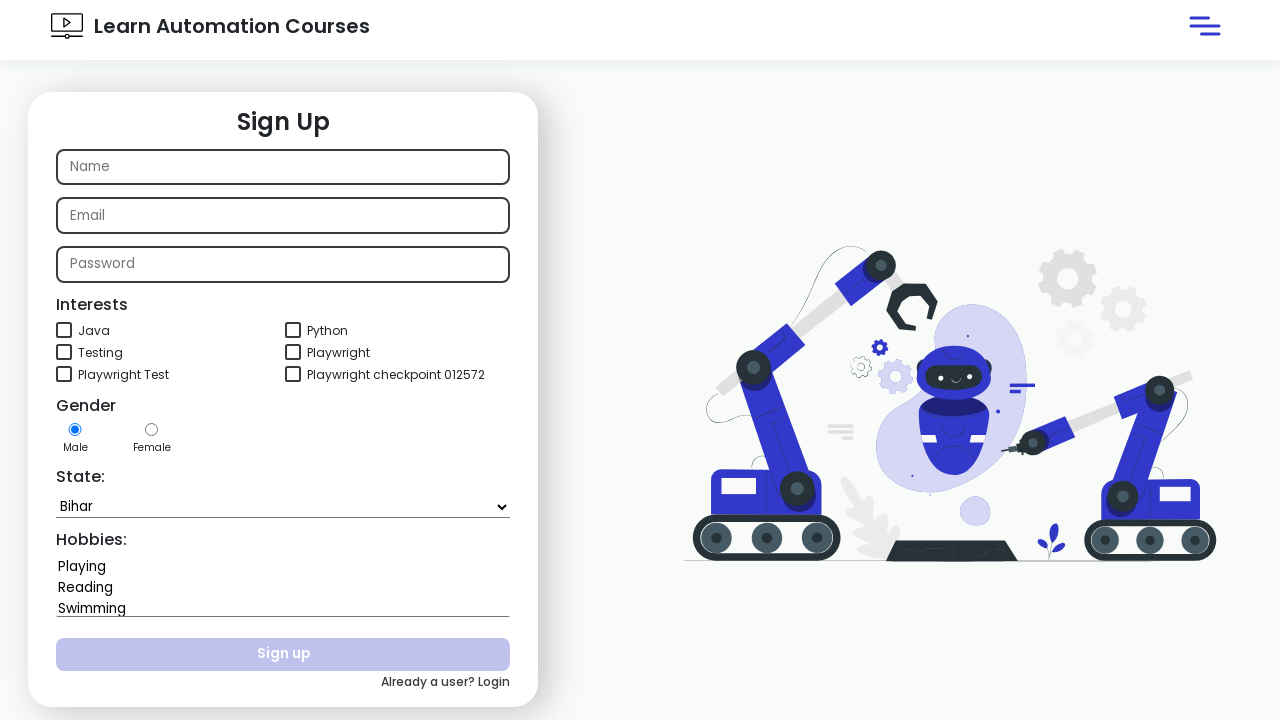

Located state dropdown element
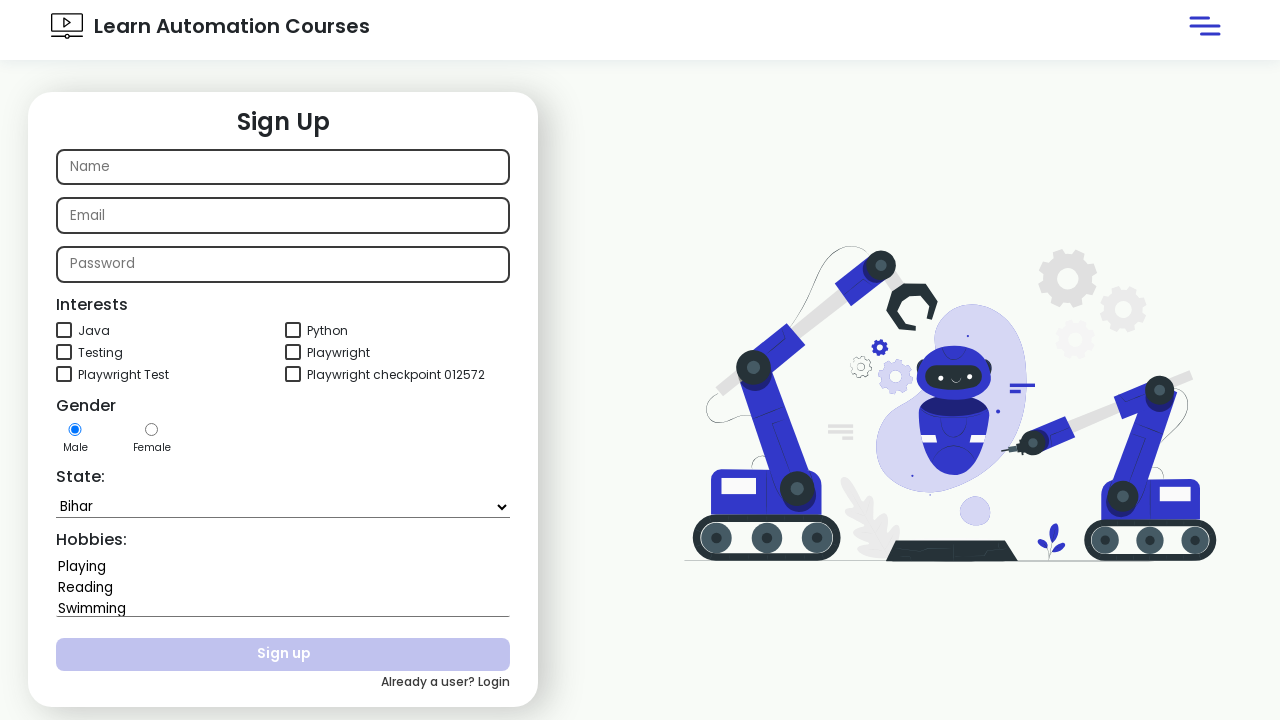

Retrieved all options from state dropdown
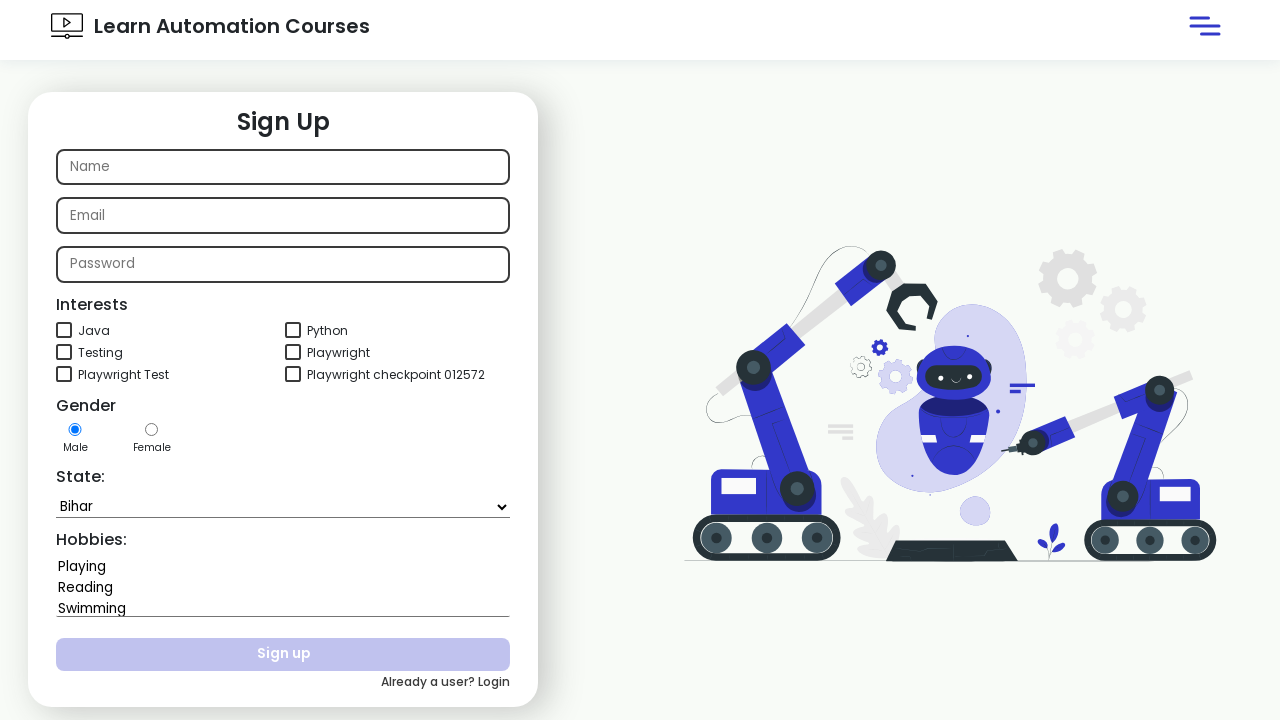

Found 'Rajasthan' option in state dropdown
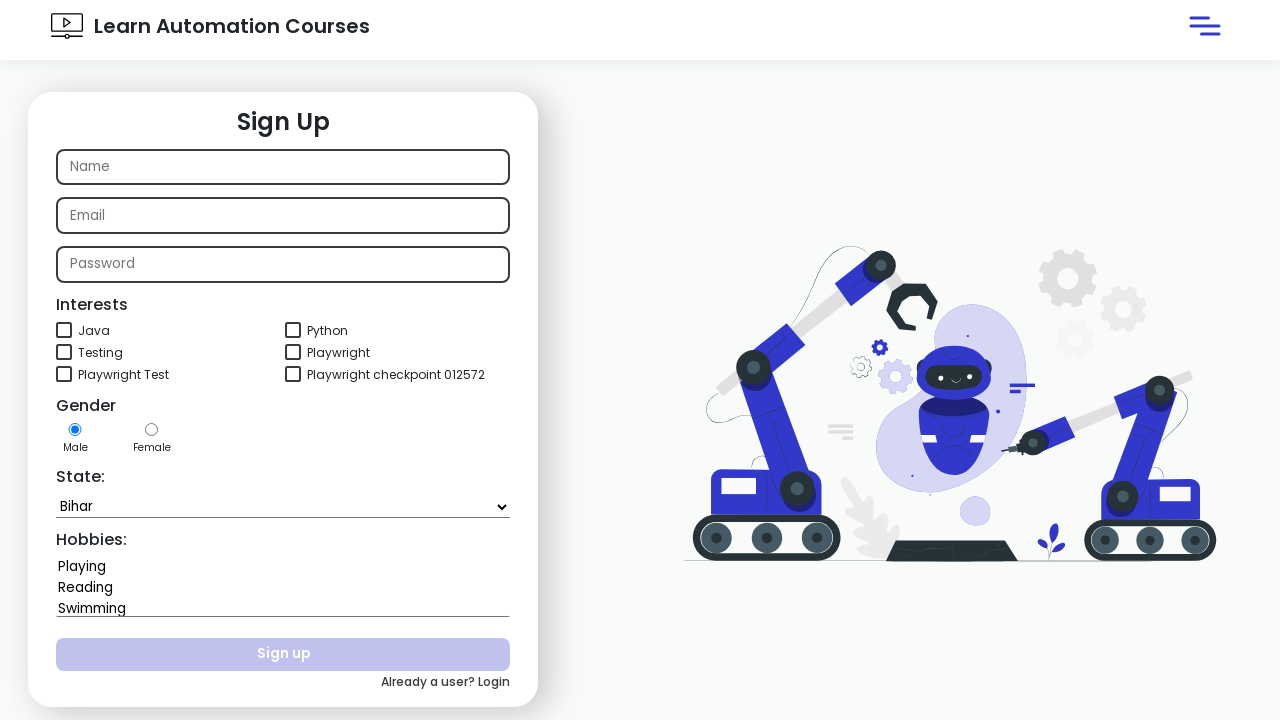

Verified 'Rajasthan' option exists in state dropdown
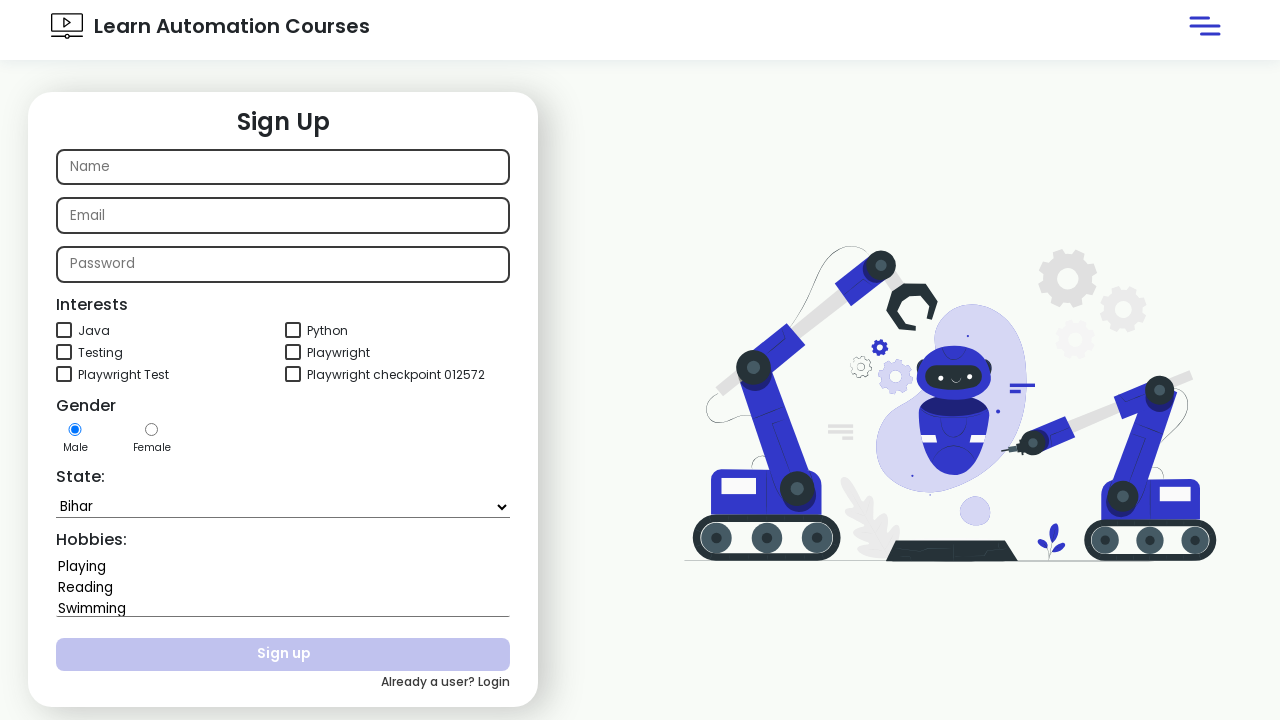

Selected 'Playing' and 'Swimming' options from hobbies multi-select dropdown on #hobbies
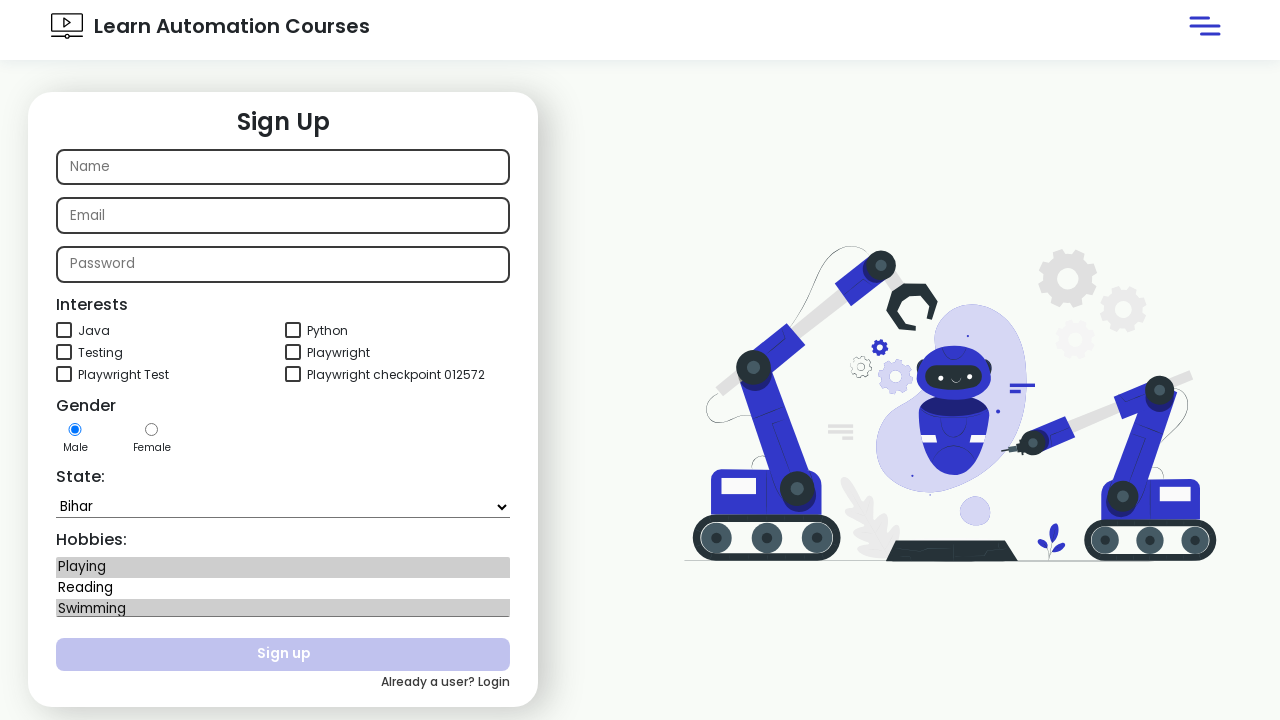

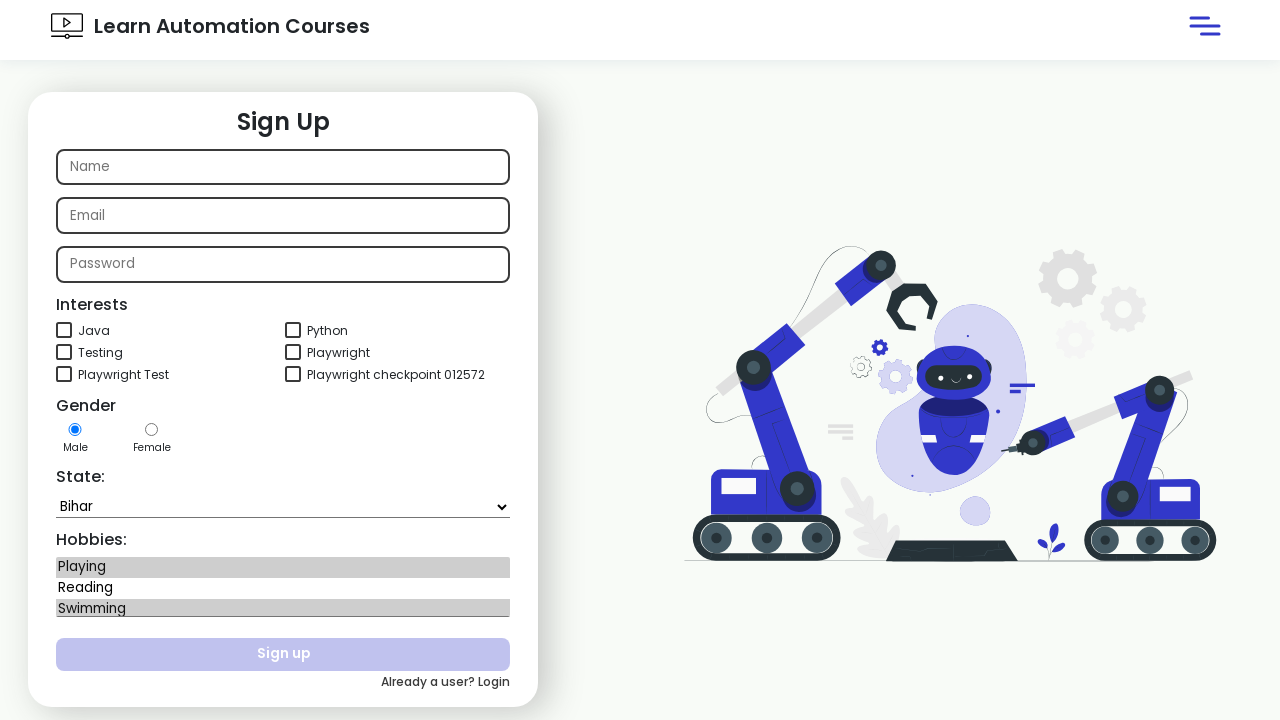